Tests clearing the complete state of all items by checking and then unchecking the toggle all checkbox.

Starting URL: https://demo.playwright.dev/todomvc

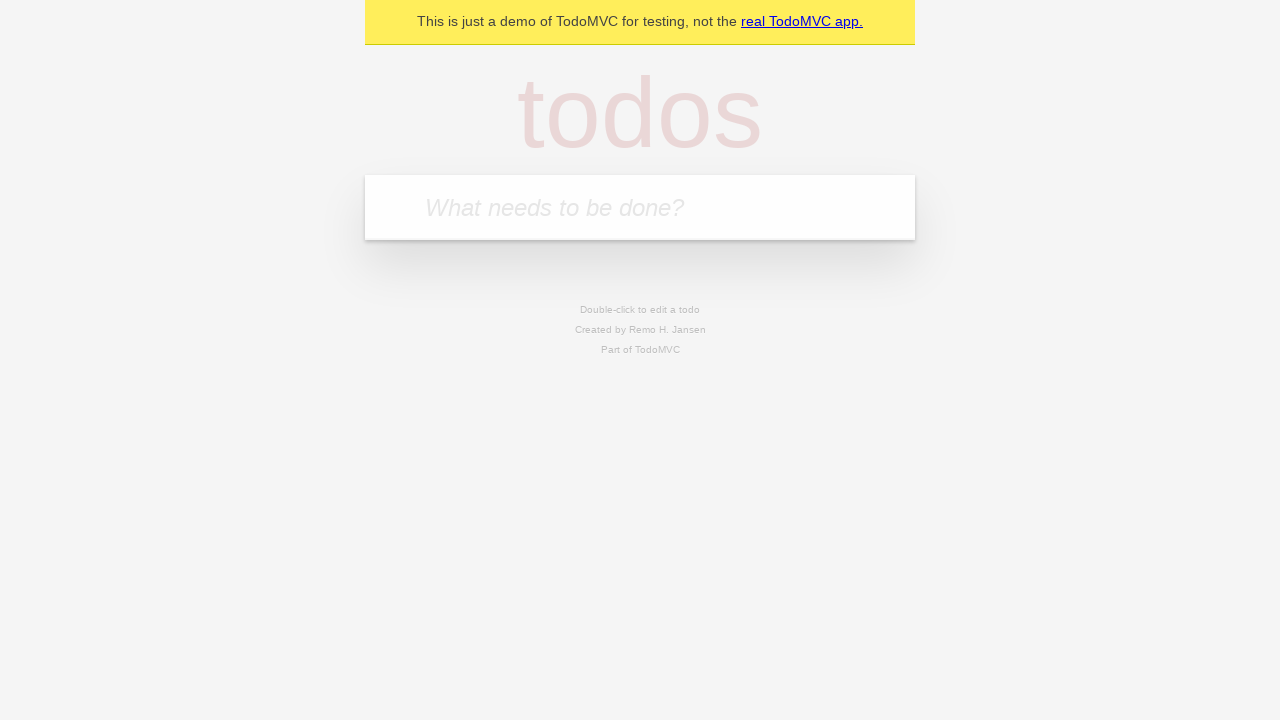

Filled todo input with 'buy some cheese' on internal:attr=[placeholder="What needs to be done?"i]
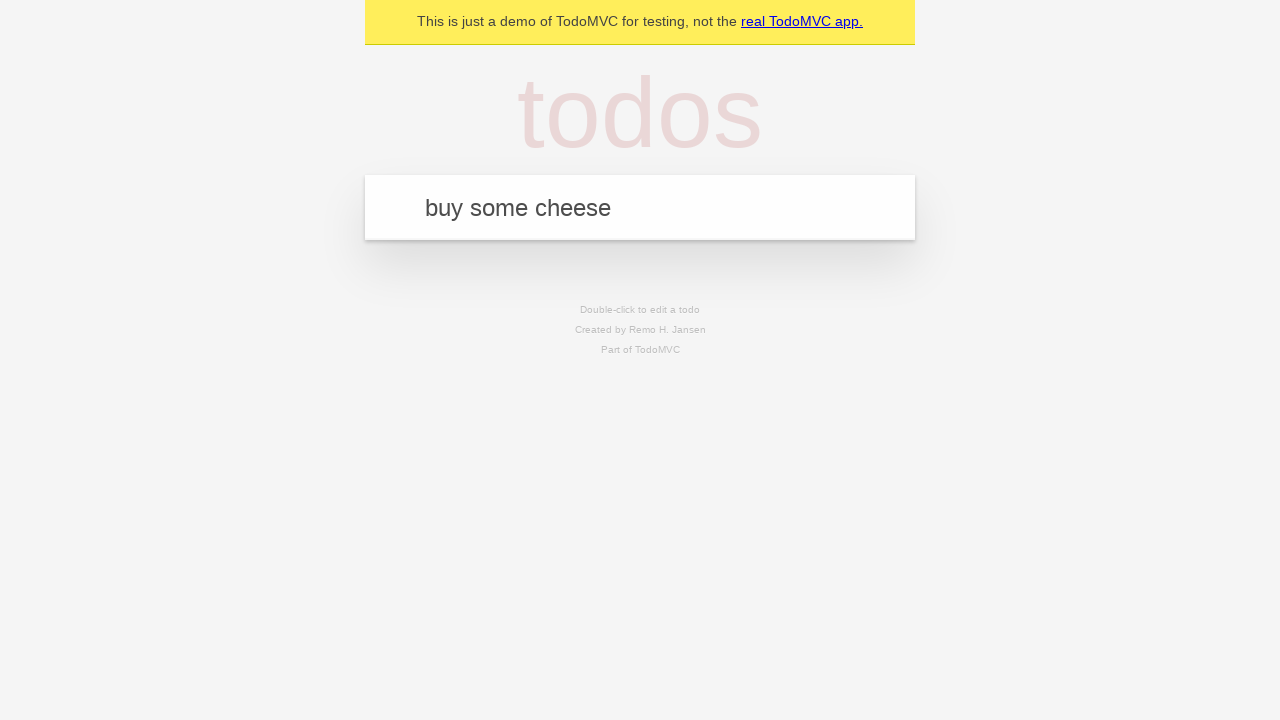

Pressed Enter to add todo 'buy some cheese' on internal:attr=[placeholder="What needs to be done?"i]
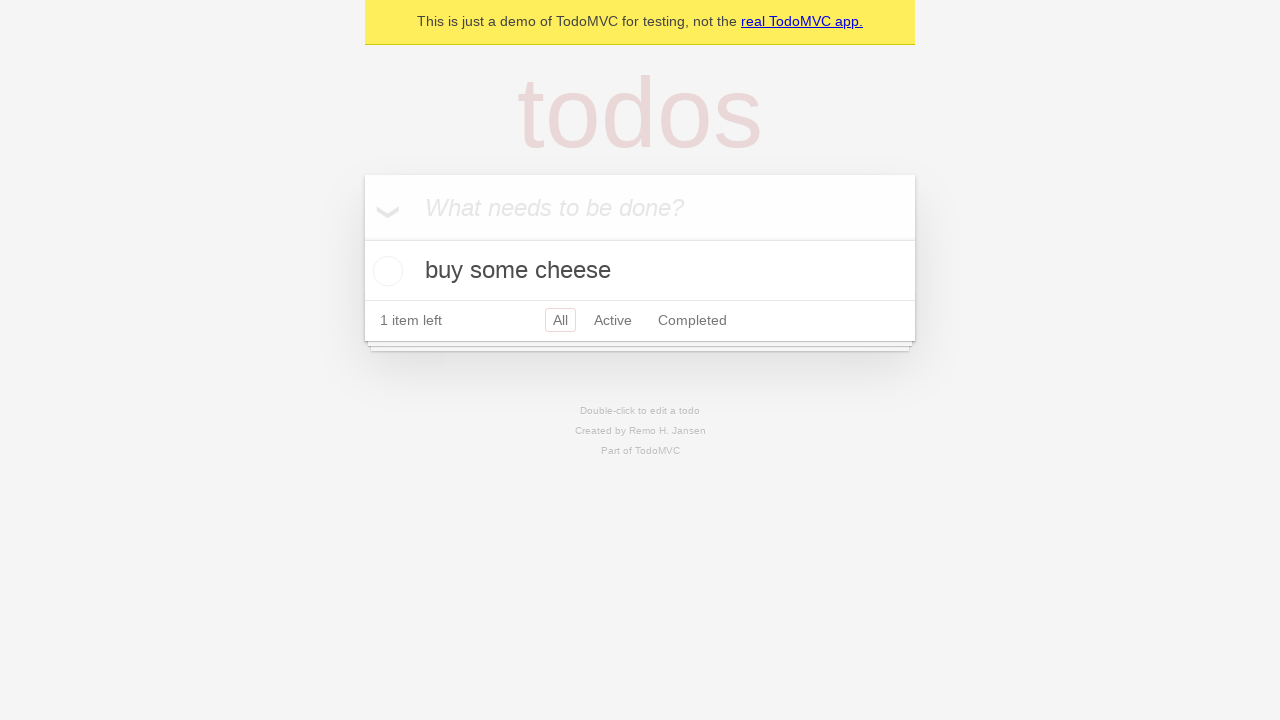

Filled todo input with 'feed the cat' on internal:attr=[placeholder="What needs to be done?"i]
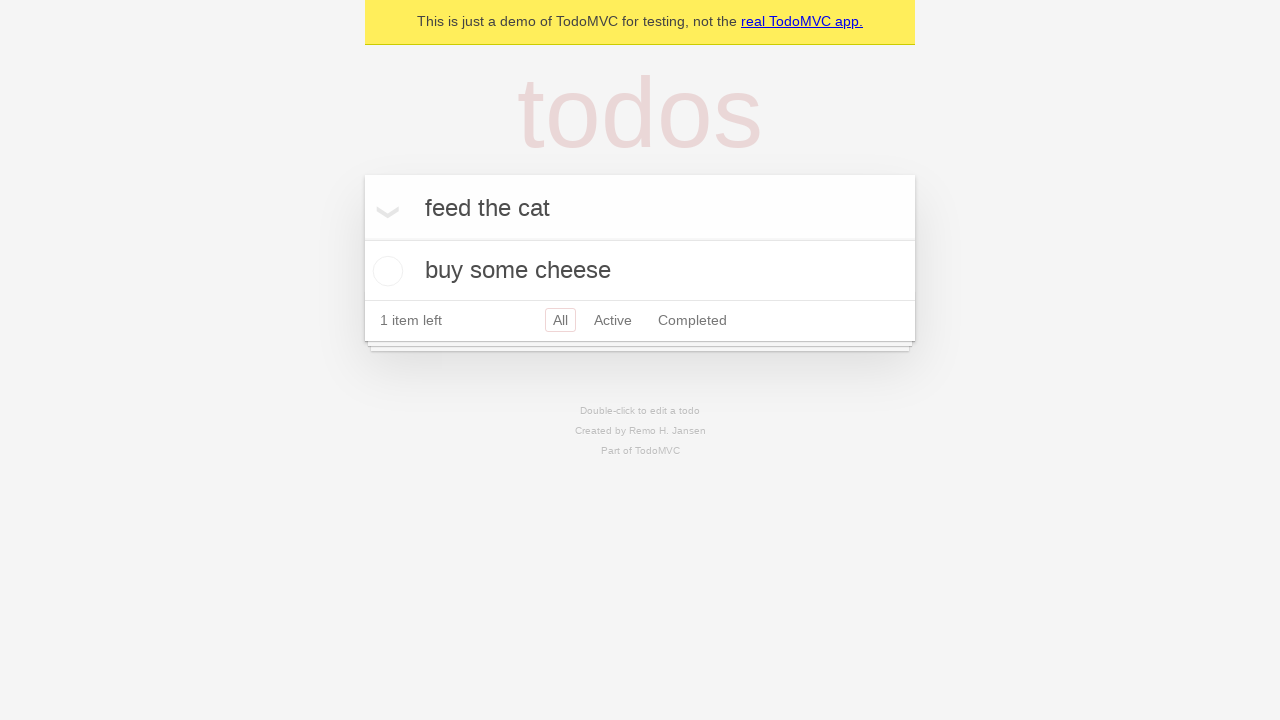

Pressed Enter to add todo 'feed the cat' on internal:attr=[placeholder="What needs to be done?"i]
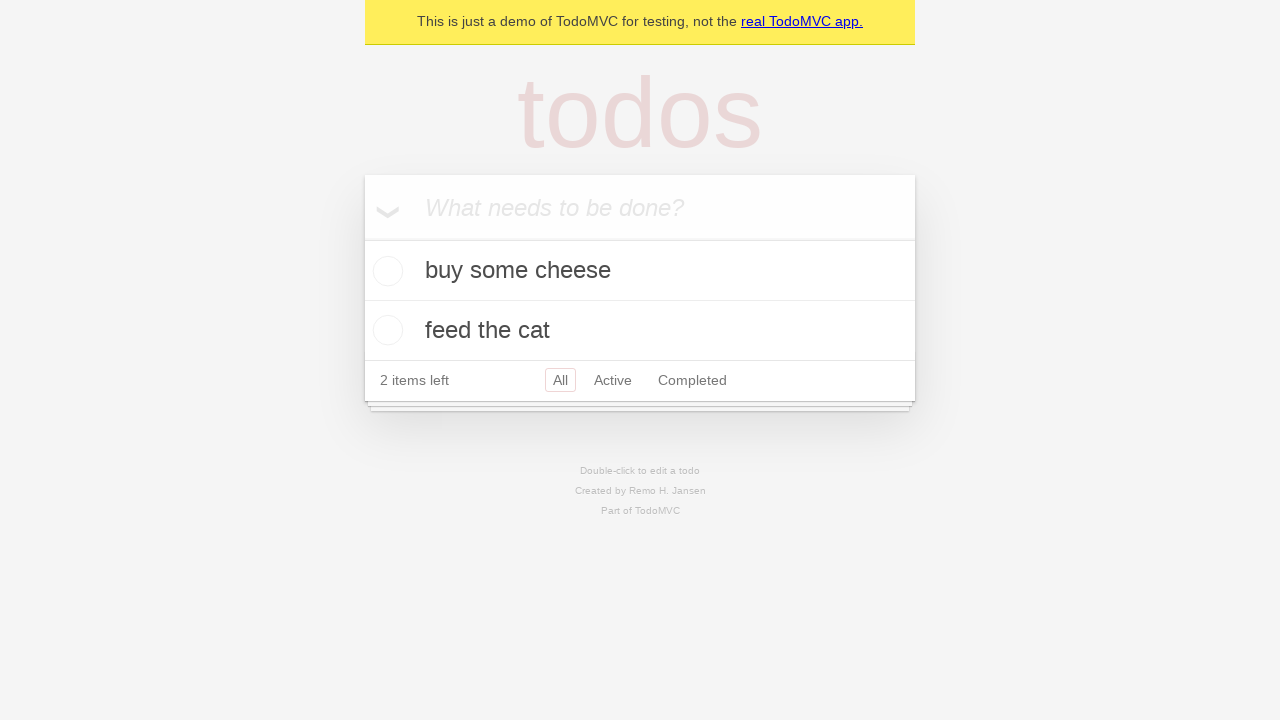

Filled todo input with 'book a doctors appointment' on internal:attr=[placeholder="What needs to be done?"i]
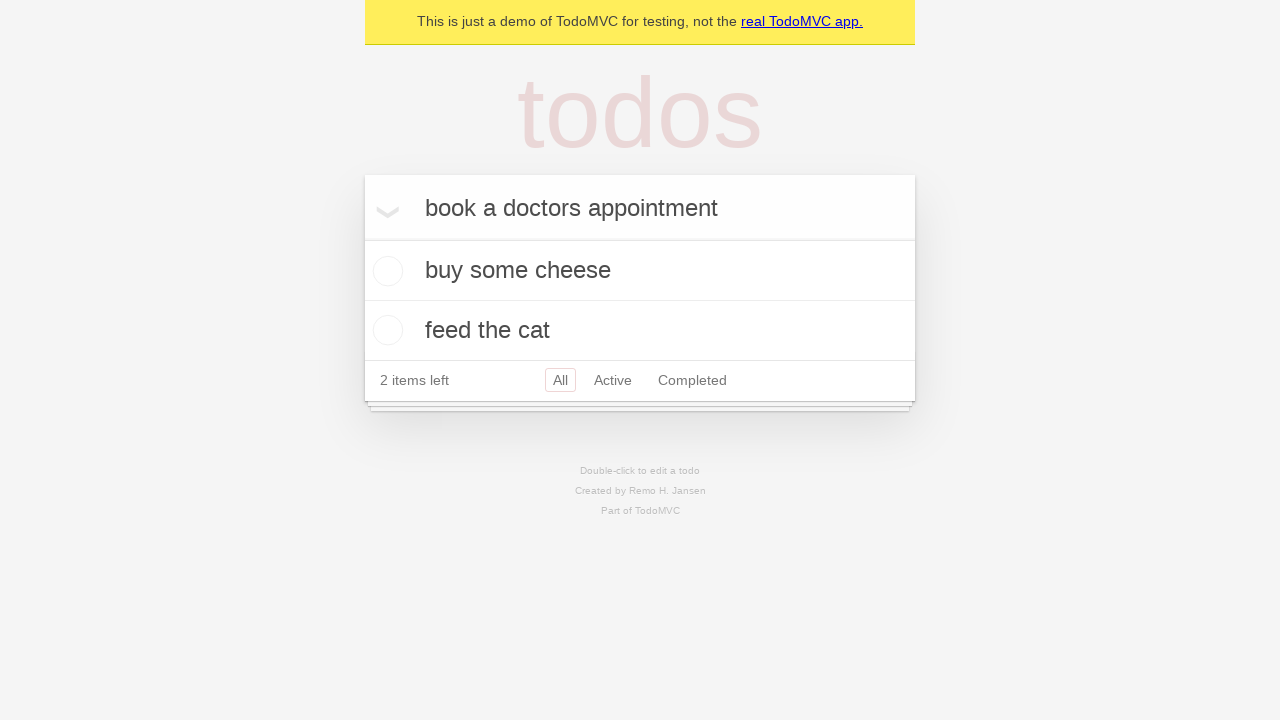

Pressed Enter to add todo 'book a doctors appointment' on internal:attr=[placeholder="What needs to be done?"i]
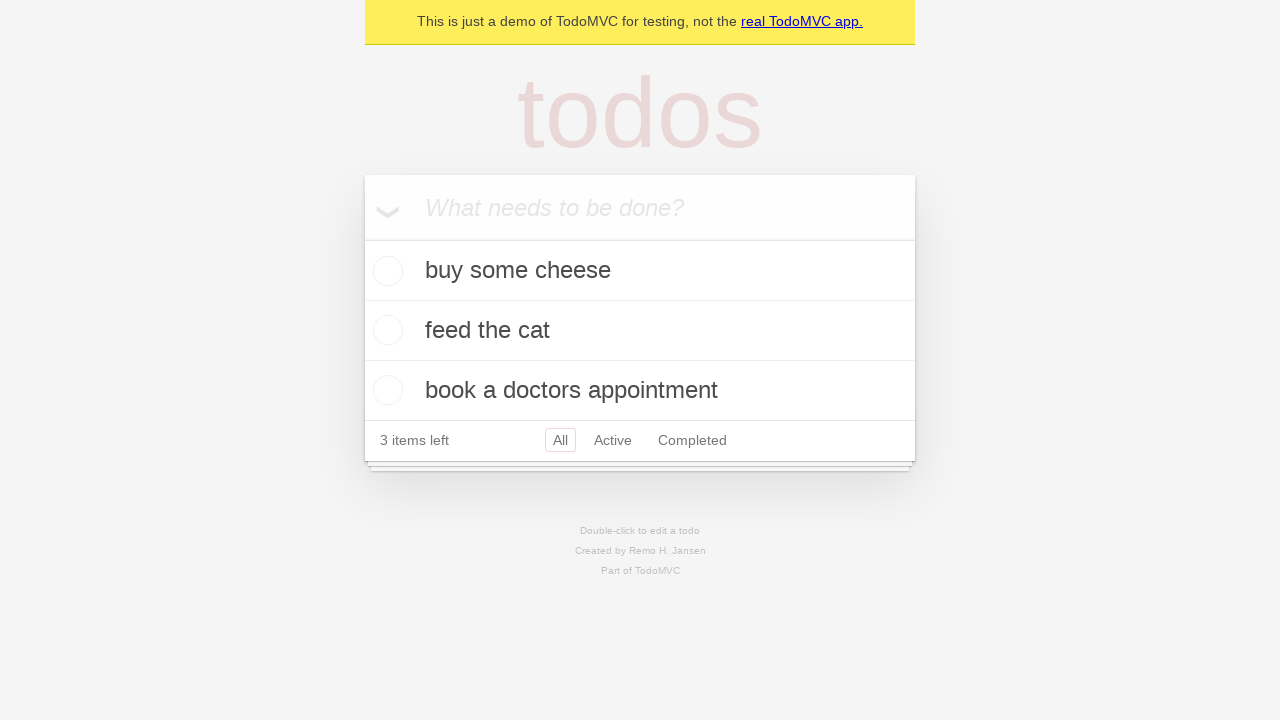

Checked the toggle all checkbox to mark all items as complete at (362, 238) on internal:label="Mark all as complete"i
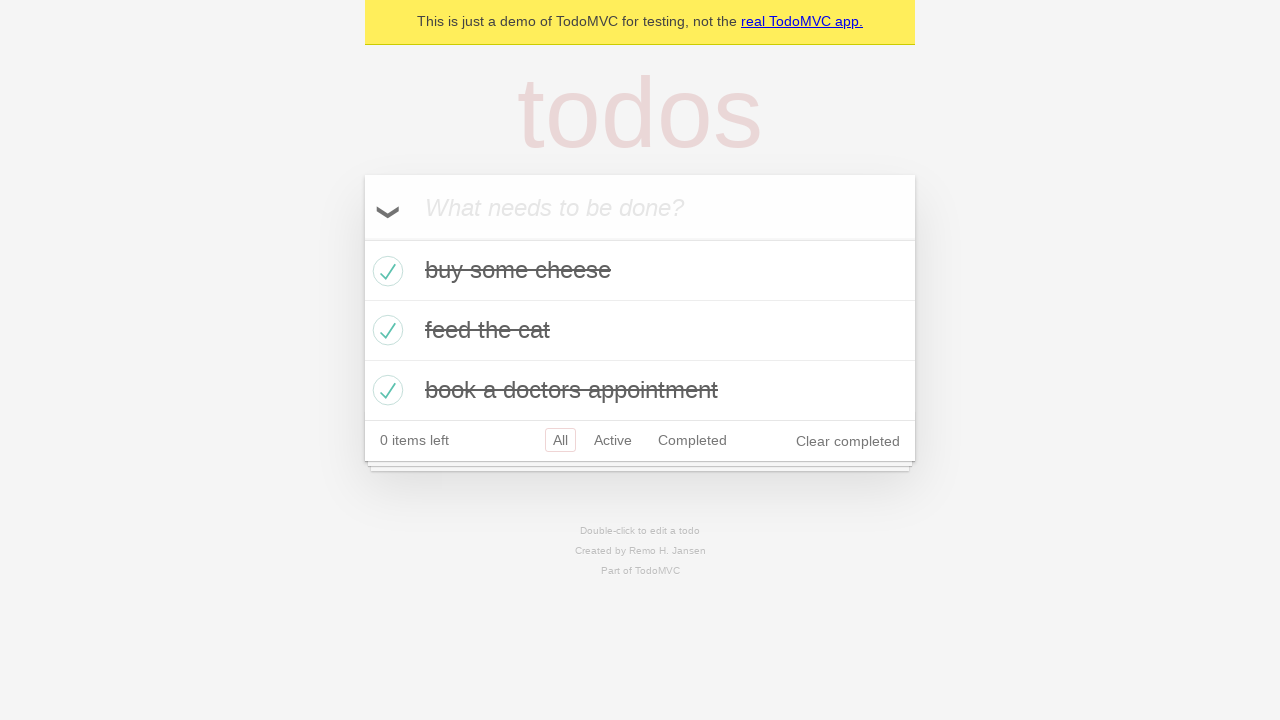

Unchecked the toggle all checkbox to clear the complete state of all items at (362, 238) on internal:label="Mark all as complete"i
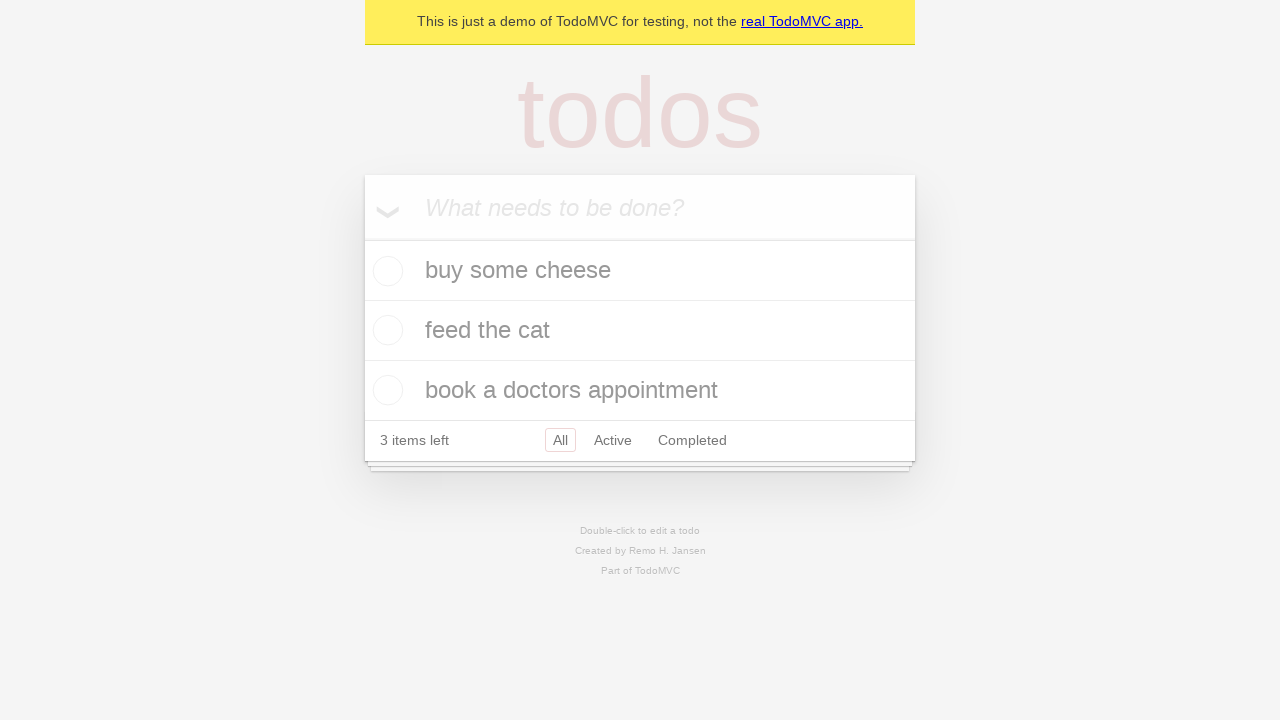

Verified that todo items are present on the page
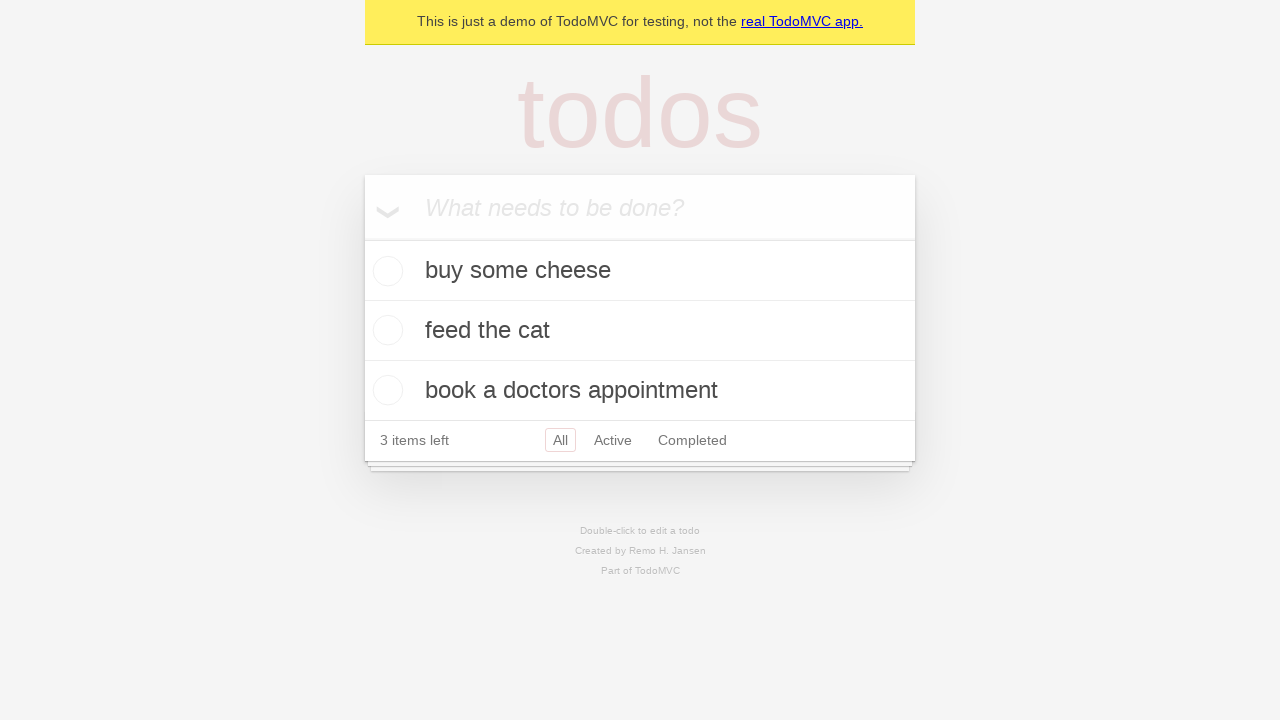

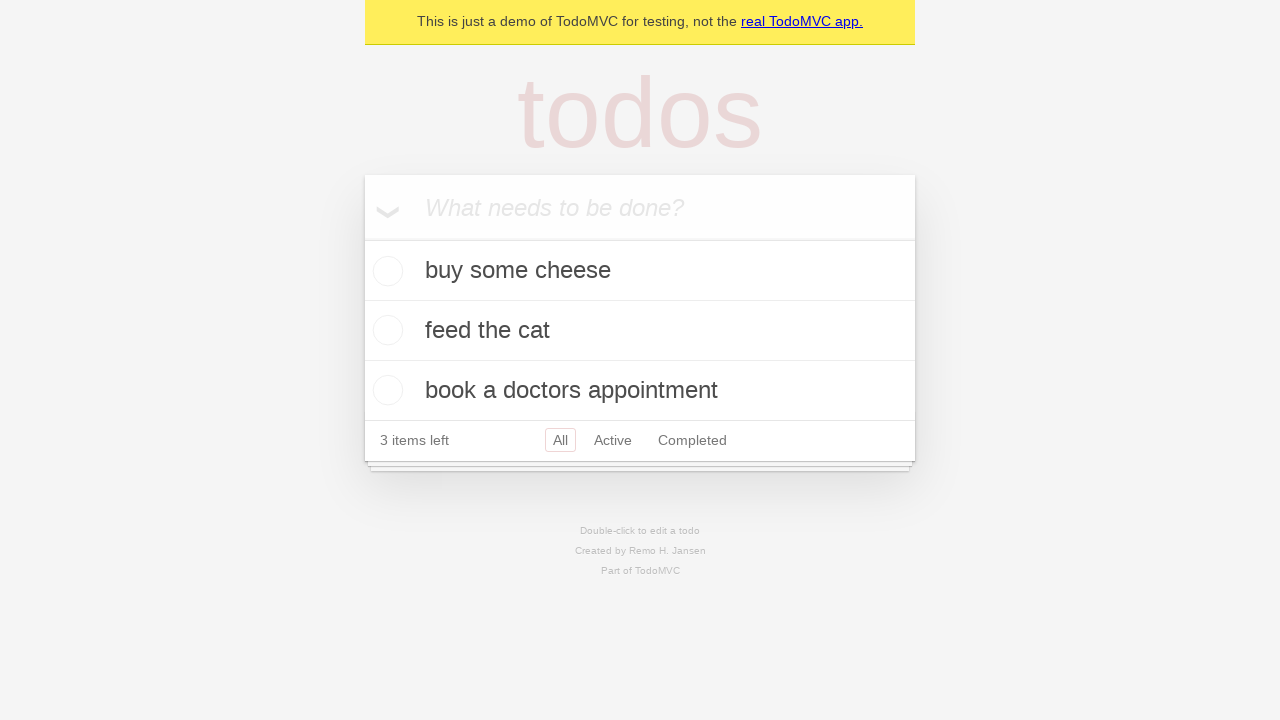